Tests the Add/Remove Elements functionality by clicking the Add Element button twice to create two elements, then deleting one, and verifying that one delete button remains.

Starting URL: http://the-internet.herokuapp.com/add_remove_elements/

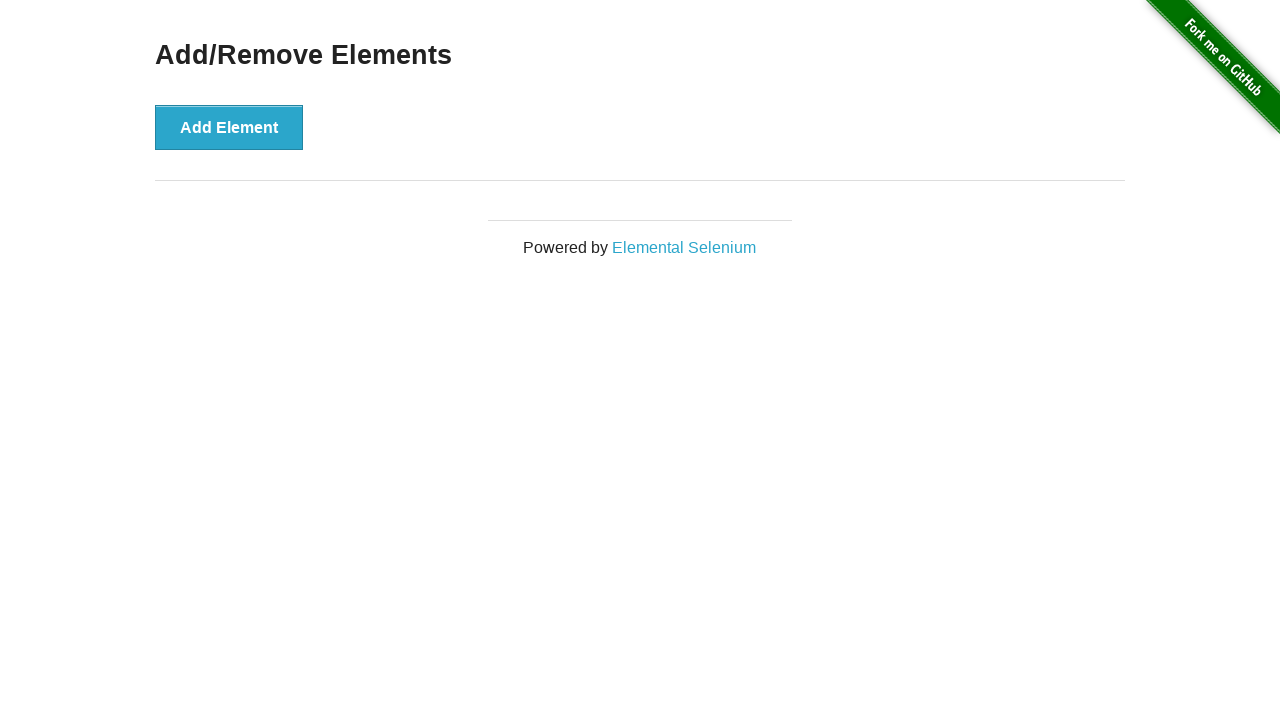

Clicked Add Element button (first click) at (229, 127) on xpath=//button[text()='Add Element']
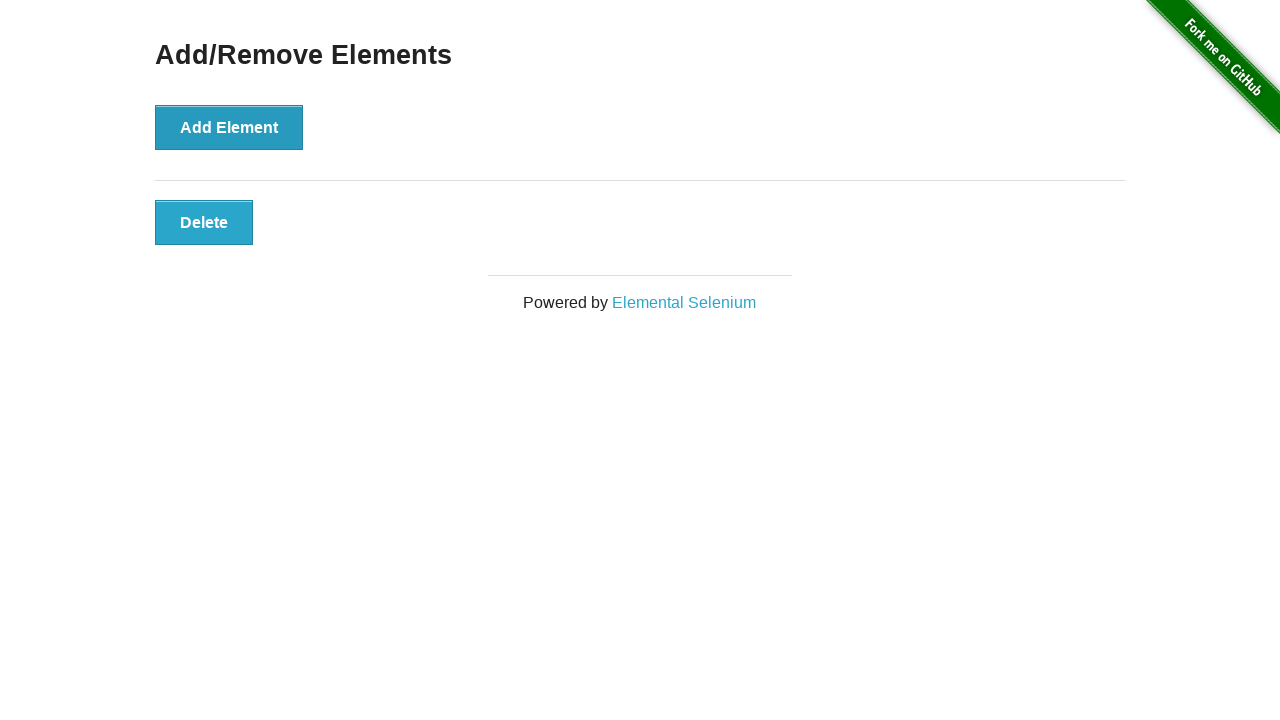

Clicked Add Element button (second click) at (229, 127) on xpath=//button[text()='Add Element']
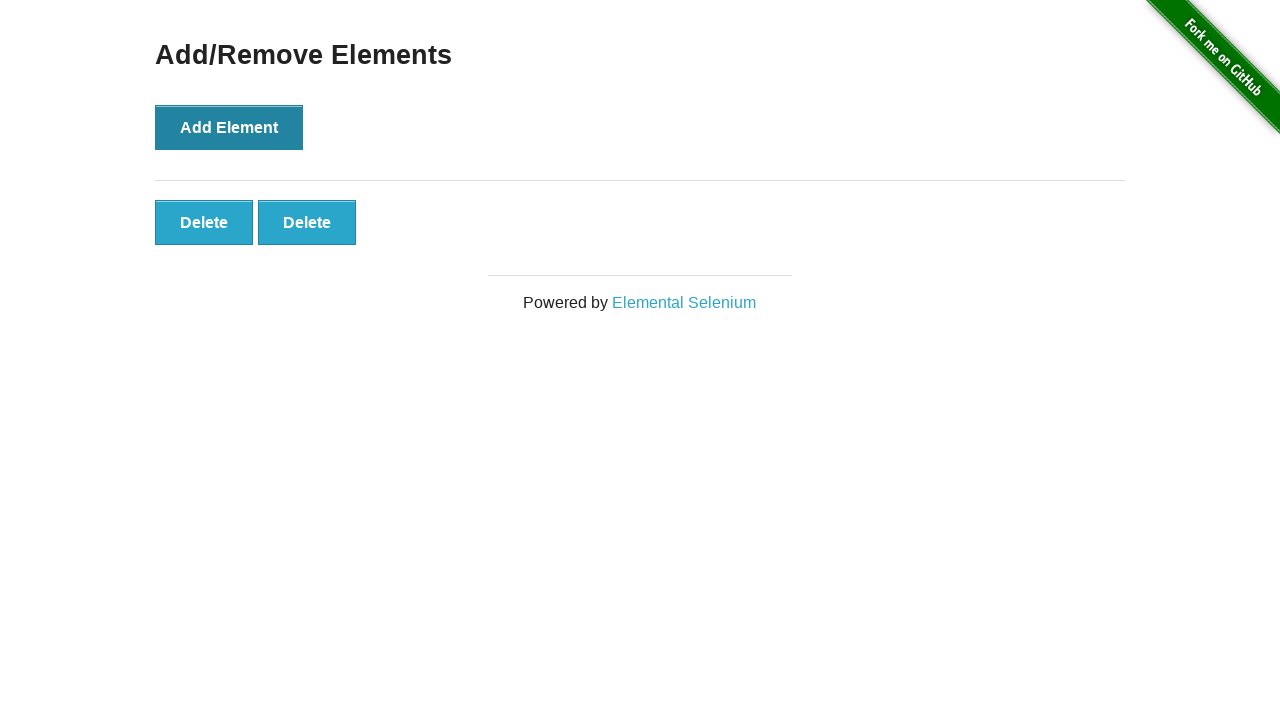

Clicked the first Delete button to remove one element at (204, 222) on xpath=//button[text()='Delete'] >> nth=0
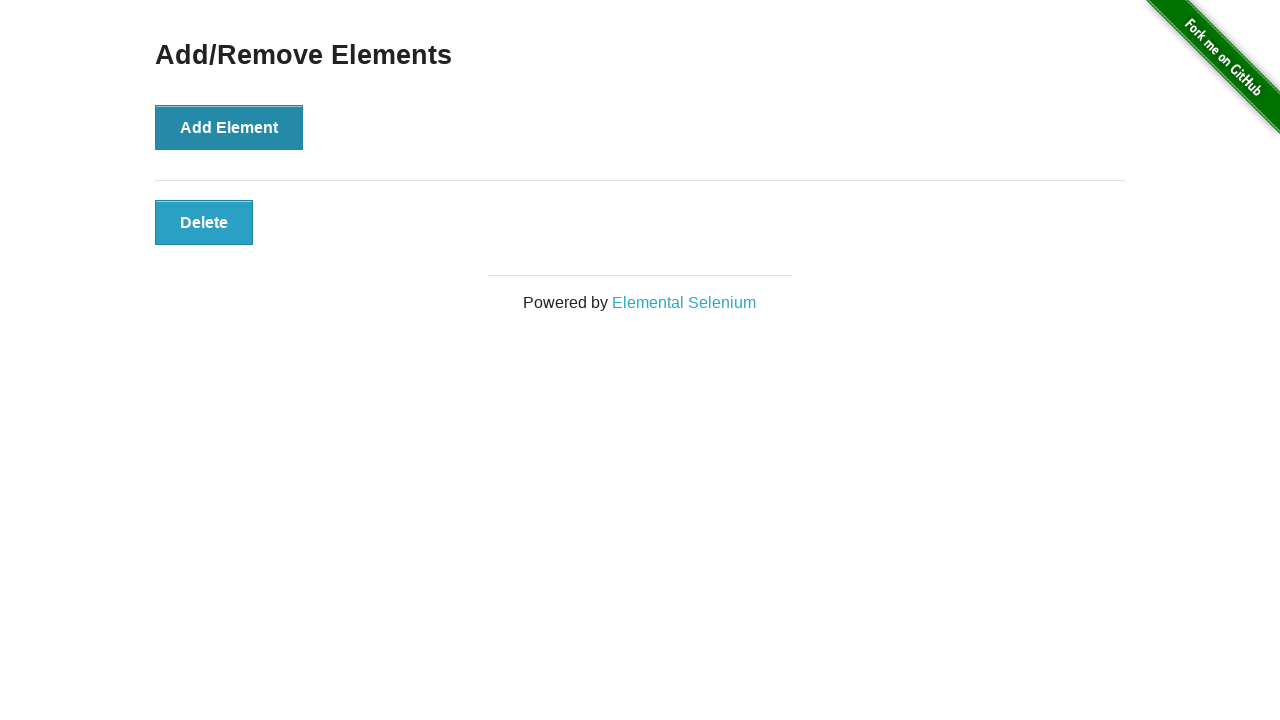

Verified that exactly one Delete button remains
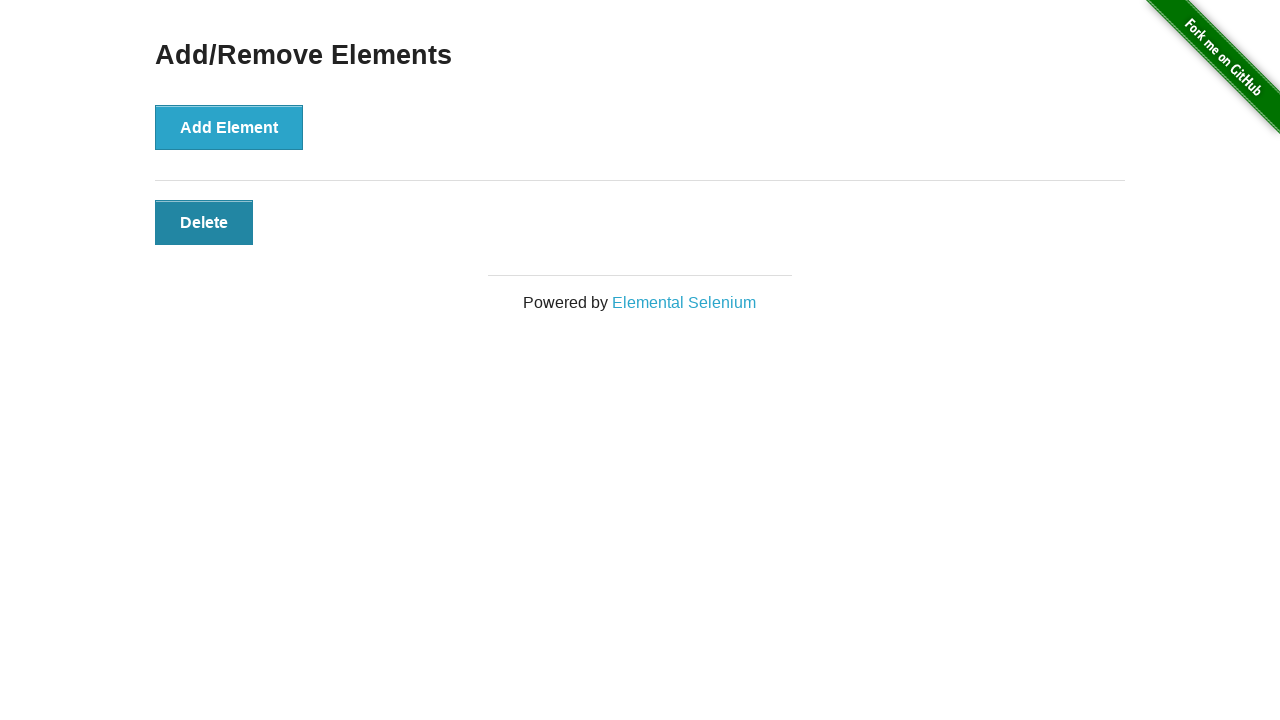

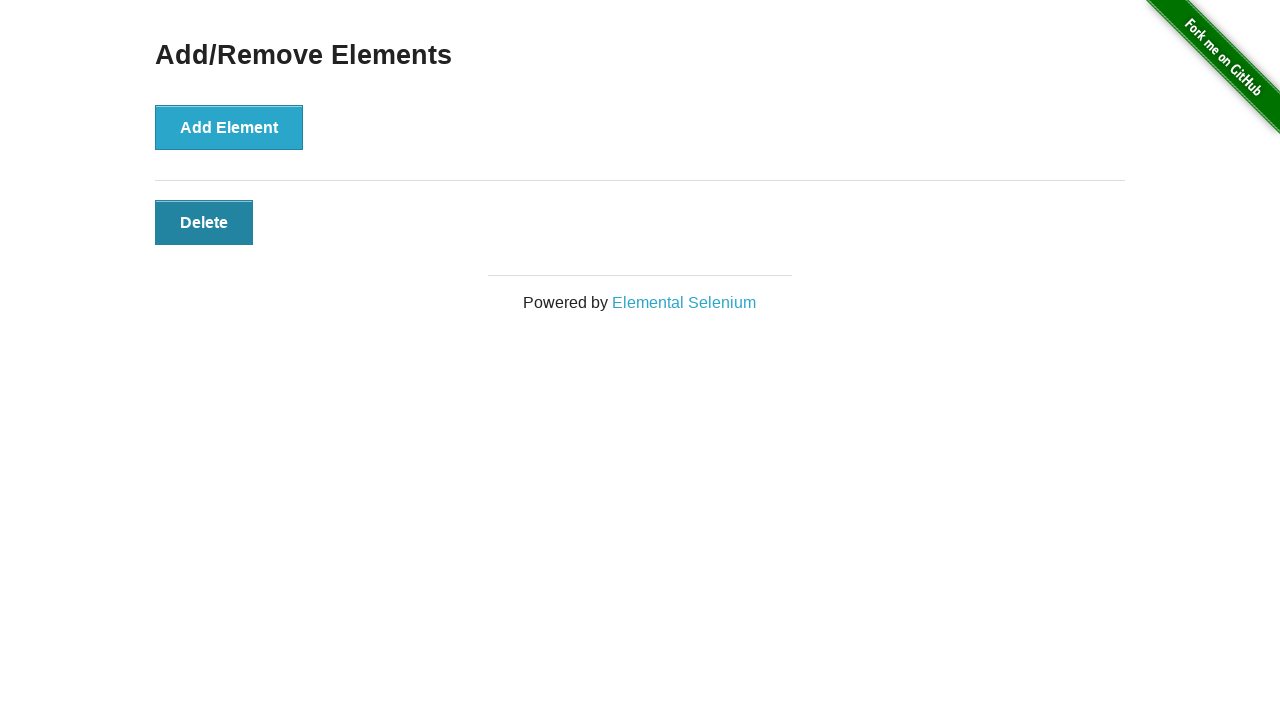